Navigates through an online yoga program website, clicks on "Online LIVE" option, scrolls down, and interacts with program comparison charts

Starting URL: https://artisticyogav2dev.web.app/

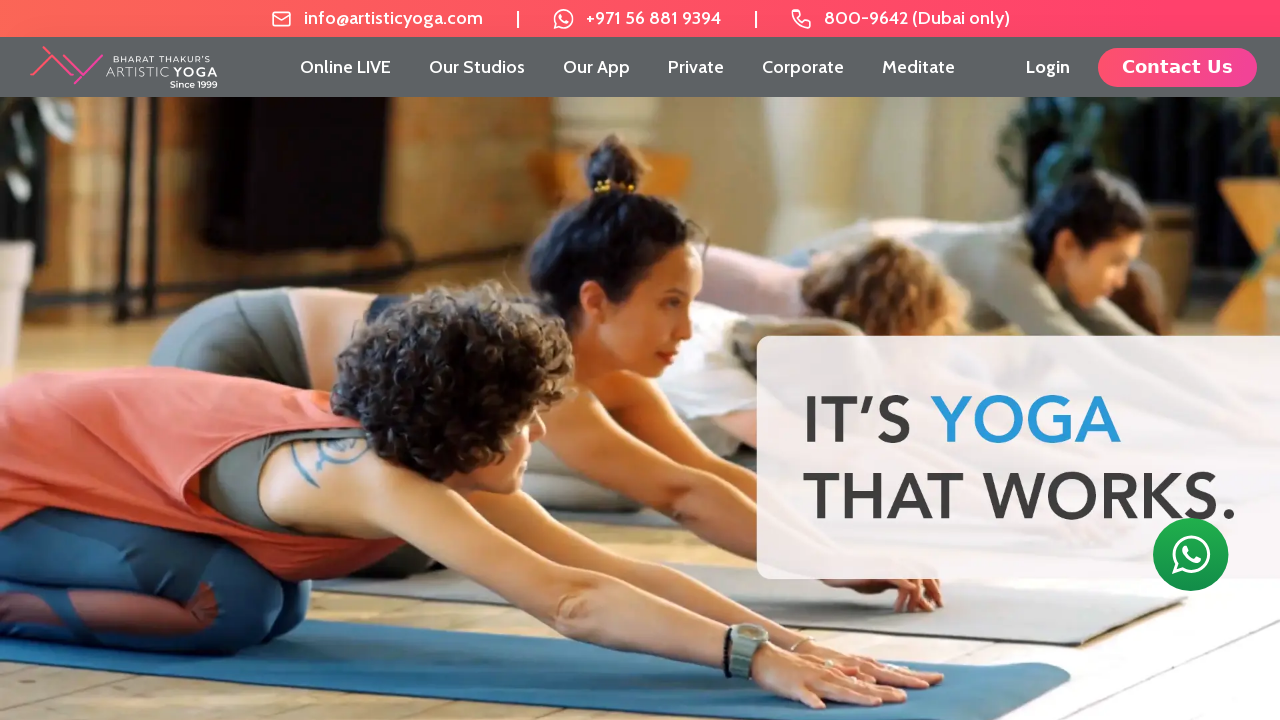

Clicked on 'Online LIVE' option at (346, 67) on xpath=//p[contains(.,'Online LIVE')]
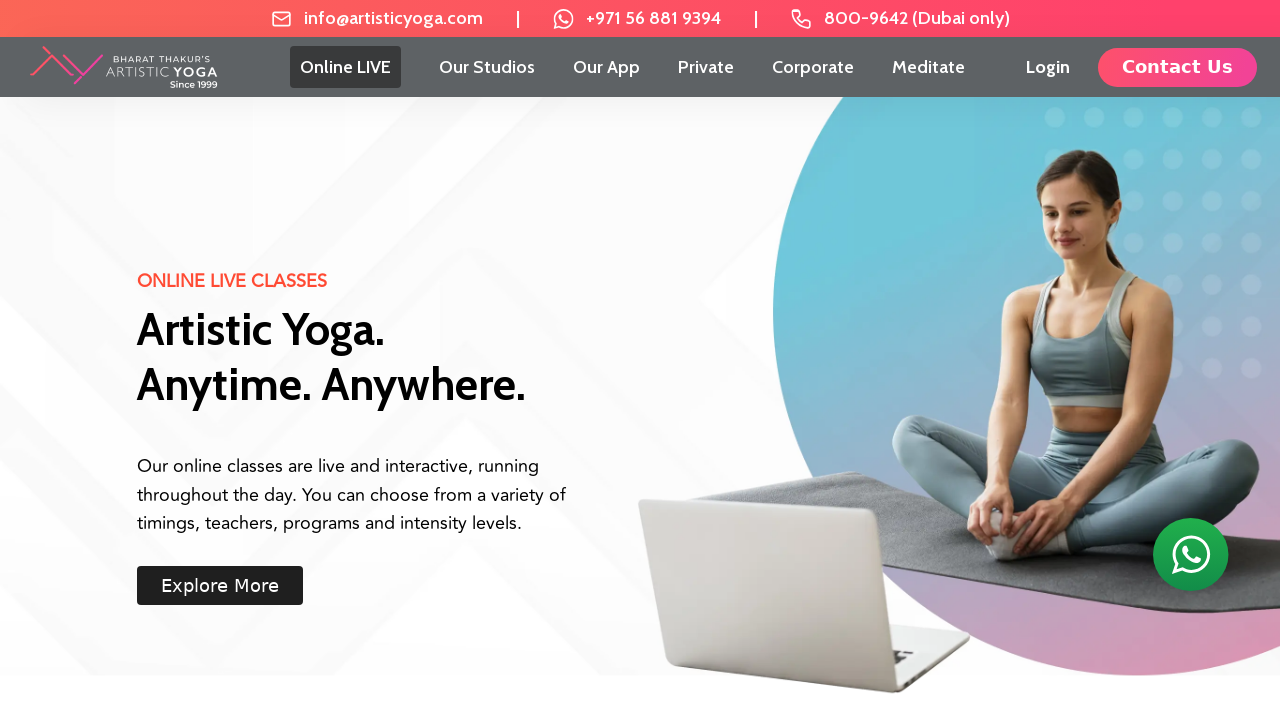

Scrolled down to view more content
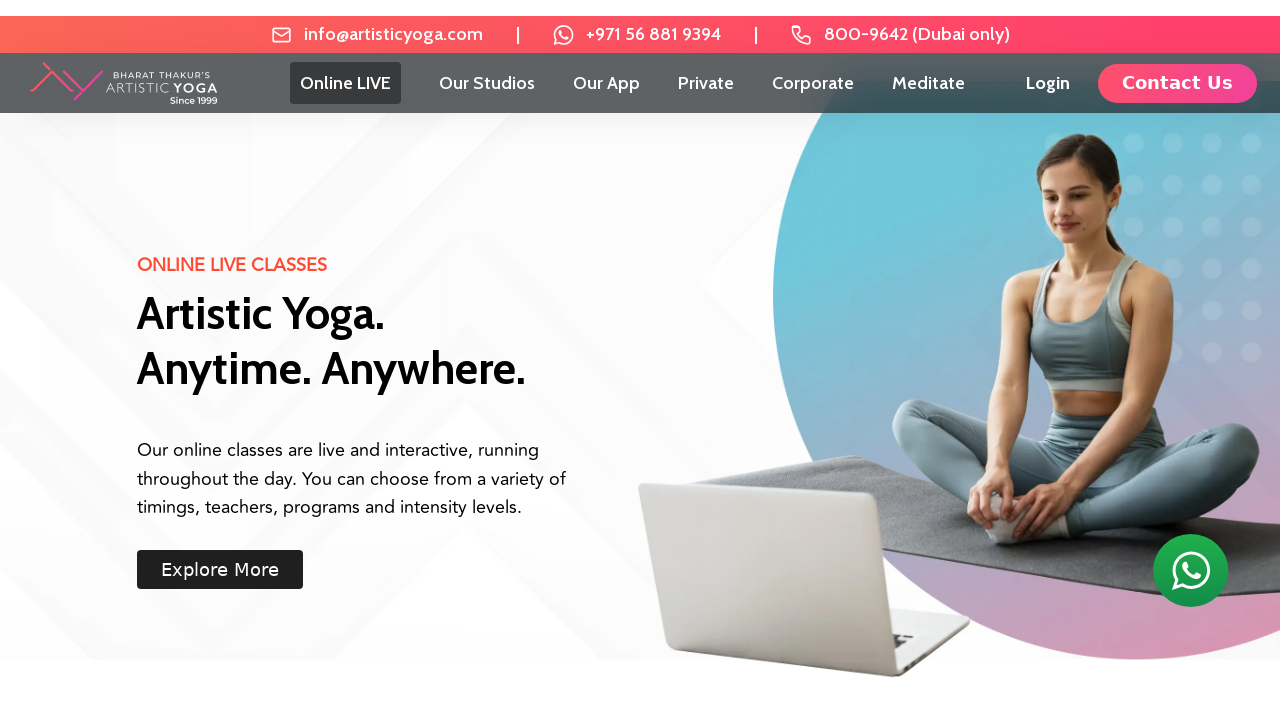

Waited 2 seconds for content to load
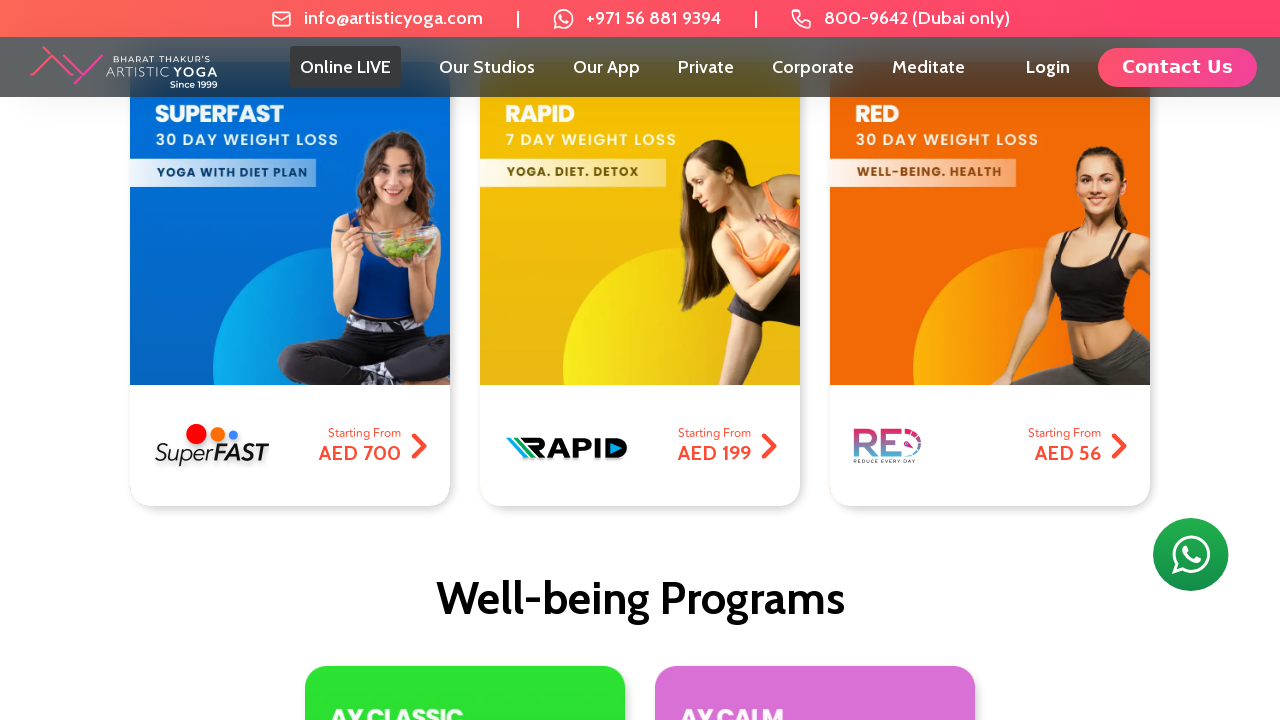

Clicked on weight loss program container element at (290, 446) on xpath=//body/div[@id='root']/div[@class='WeightLossProgram hidden show']/div[@cl
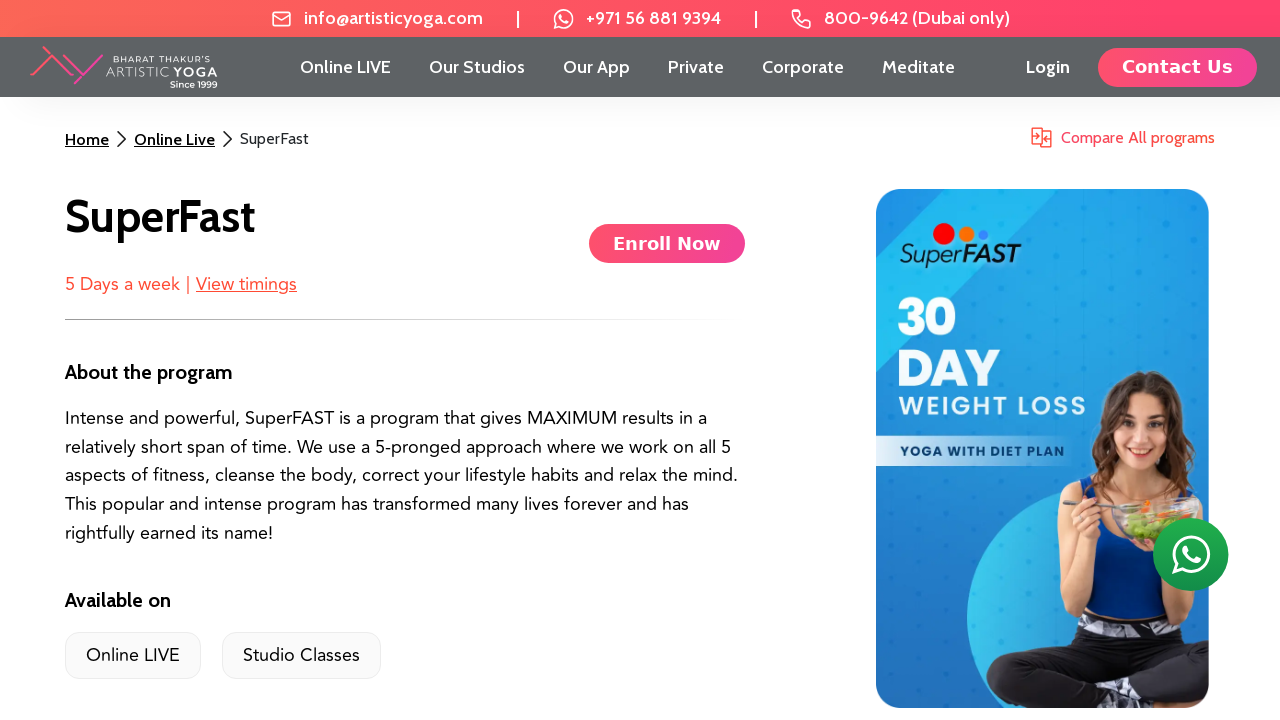

Waited 3 seconds for comparison chart to load
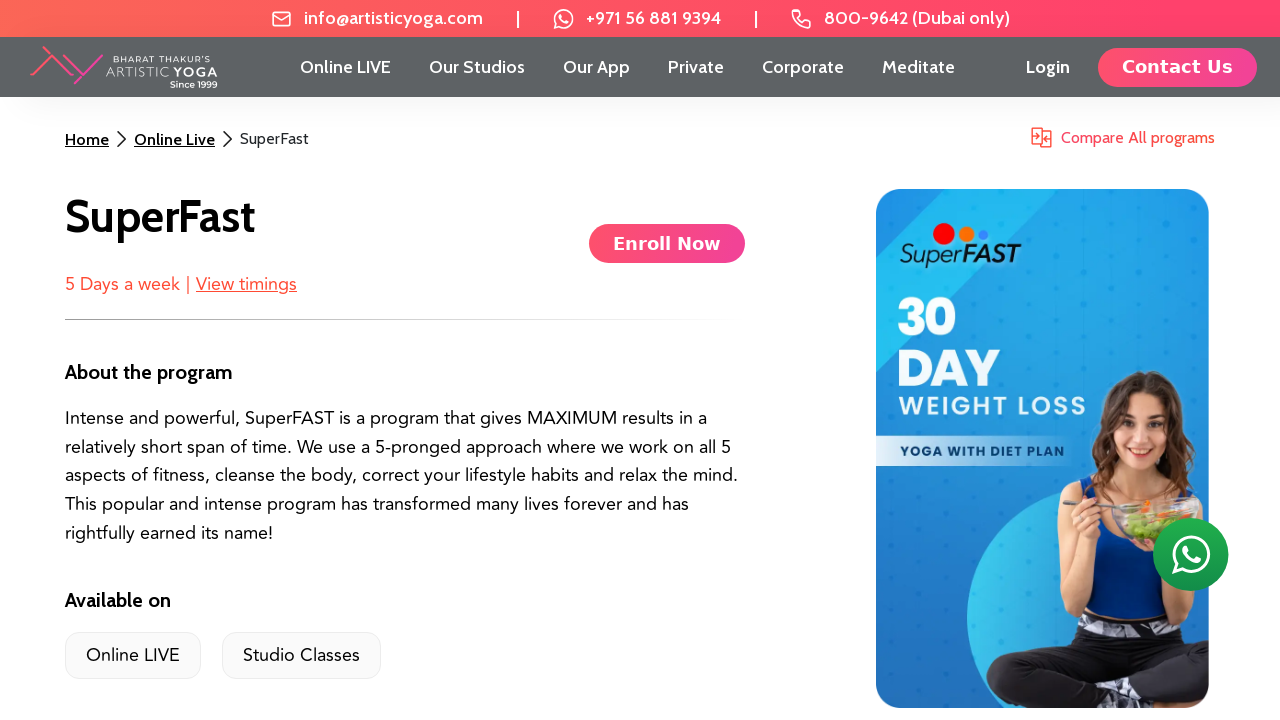

Clicked on compare programs chart at (1138, 138) on xpath=//div[@class='compareProgramsChart']//p
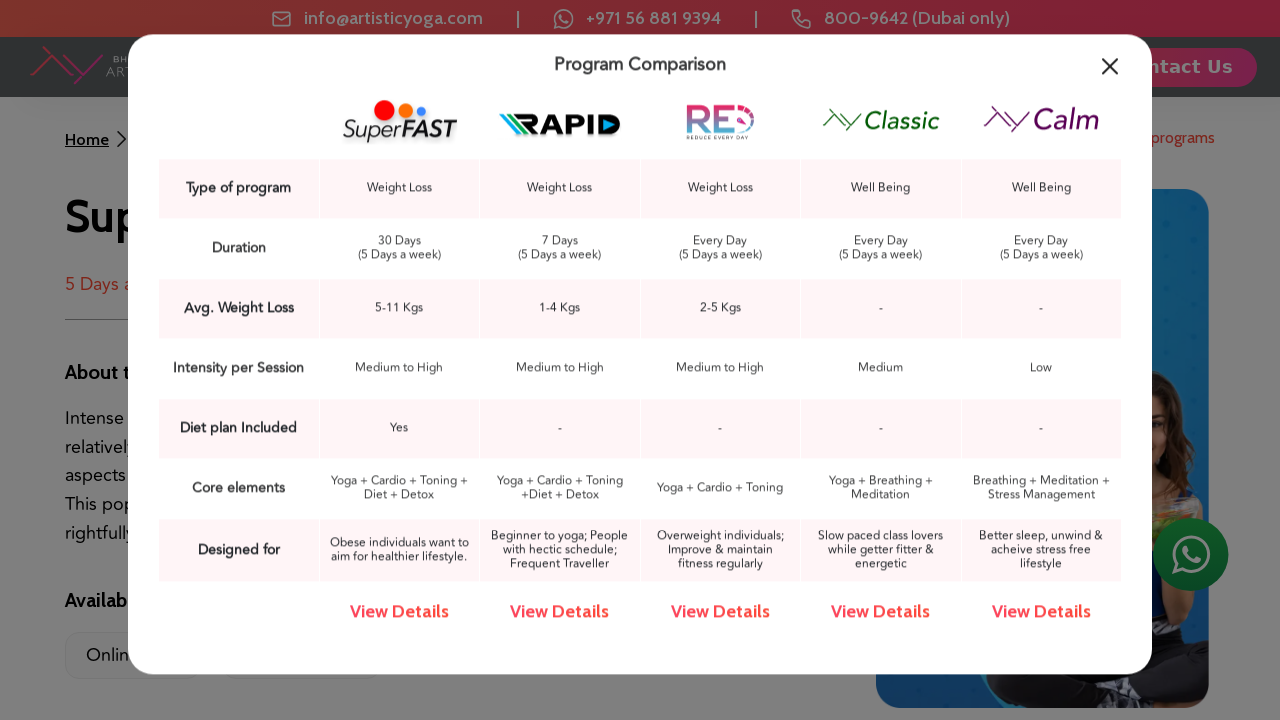

Waited 1.5 seconds before clicking third column
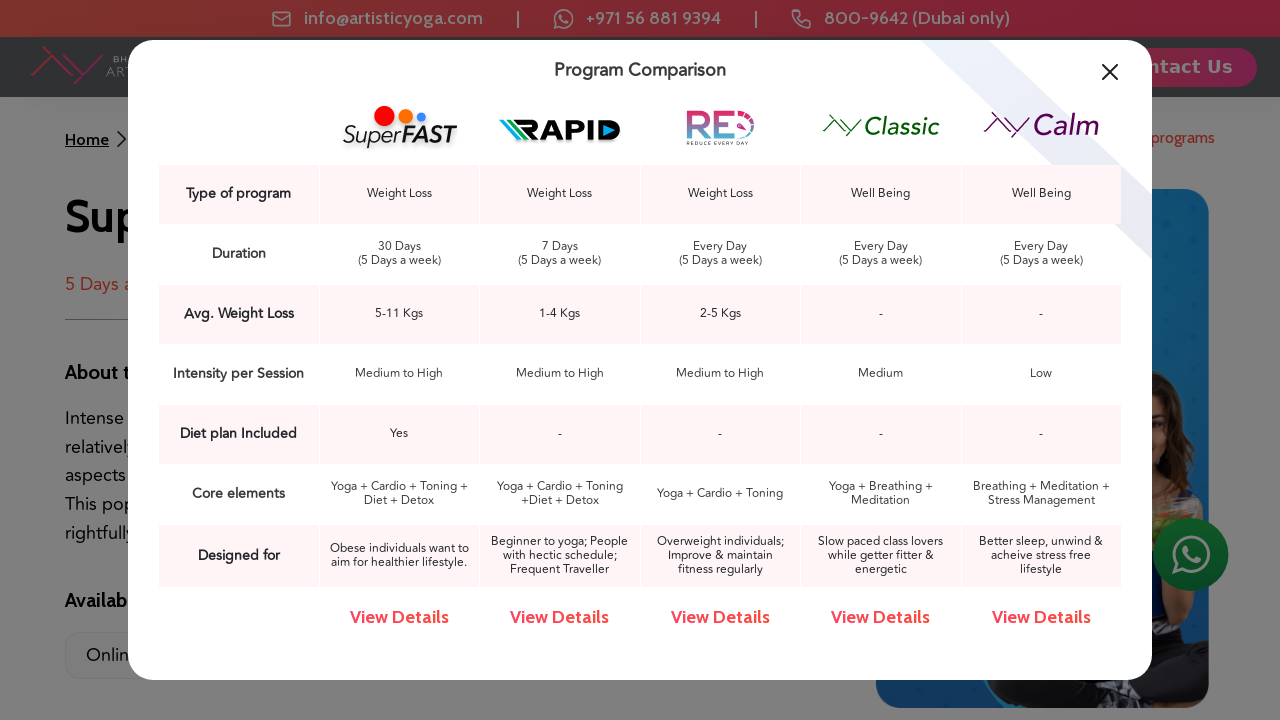

Clicked on third column in comparison chart at (560, 617) on xpath=//td[3]/p
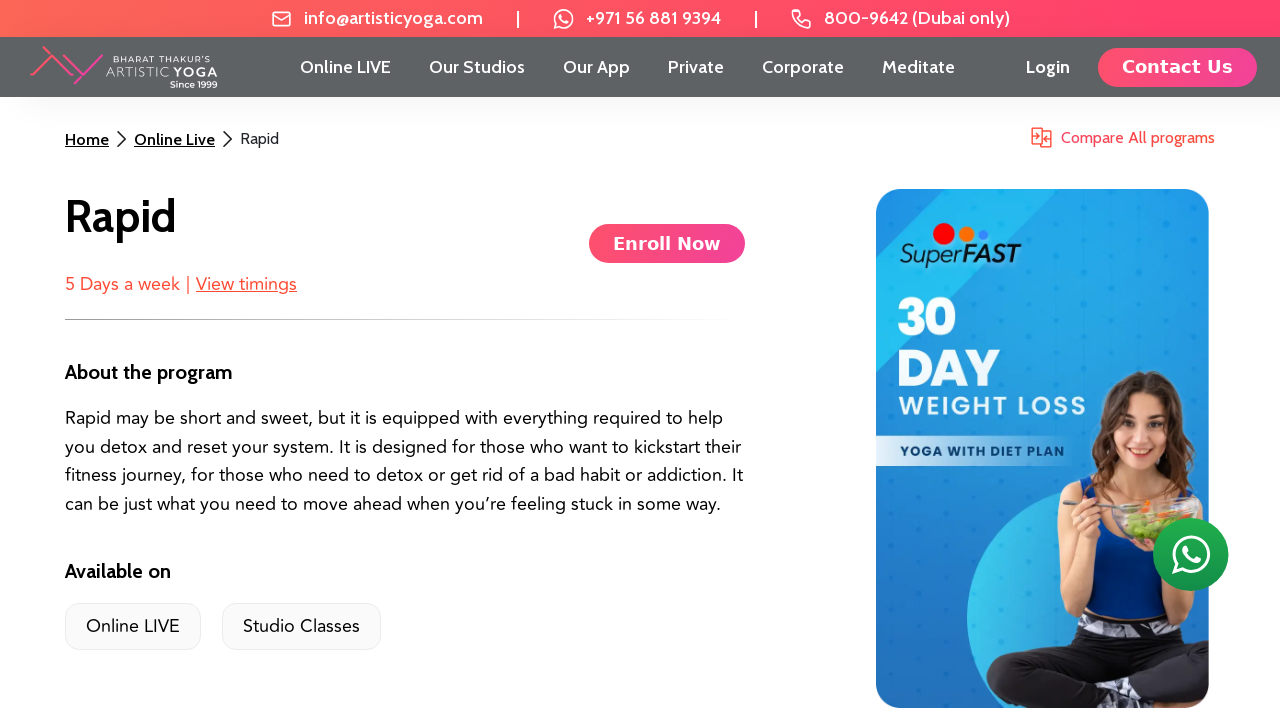

Waited 1 second before clicking compare programs chart again
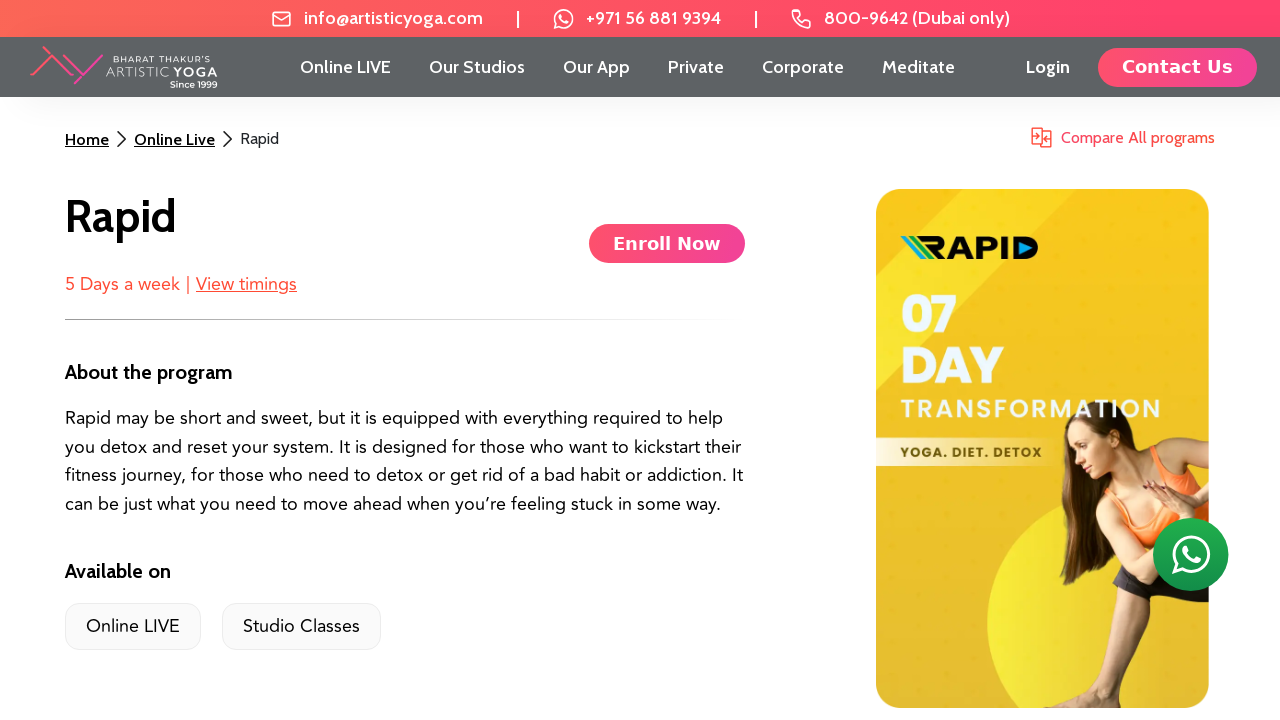

Clicked on compare programs chart again at (1138, 138) on xpath=//div[@class='compareProgramsChart']//p
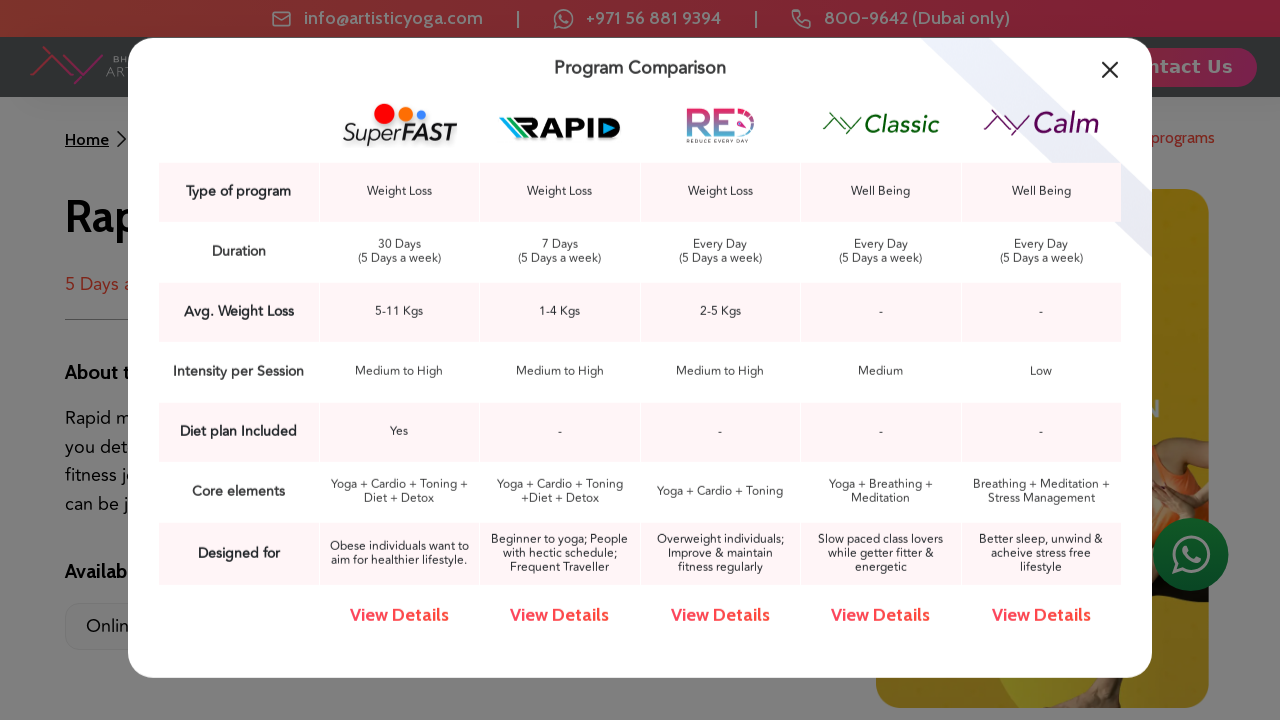

Waited 1.5 seconds before clicking fifth column
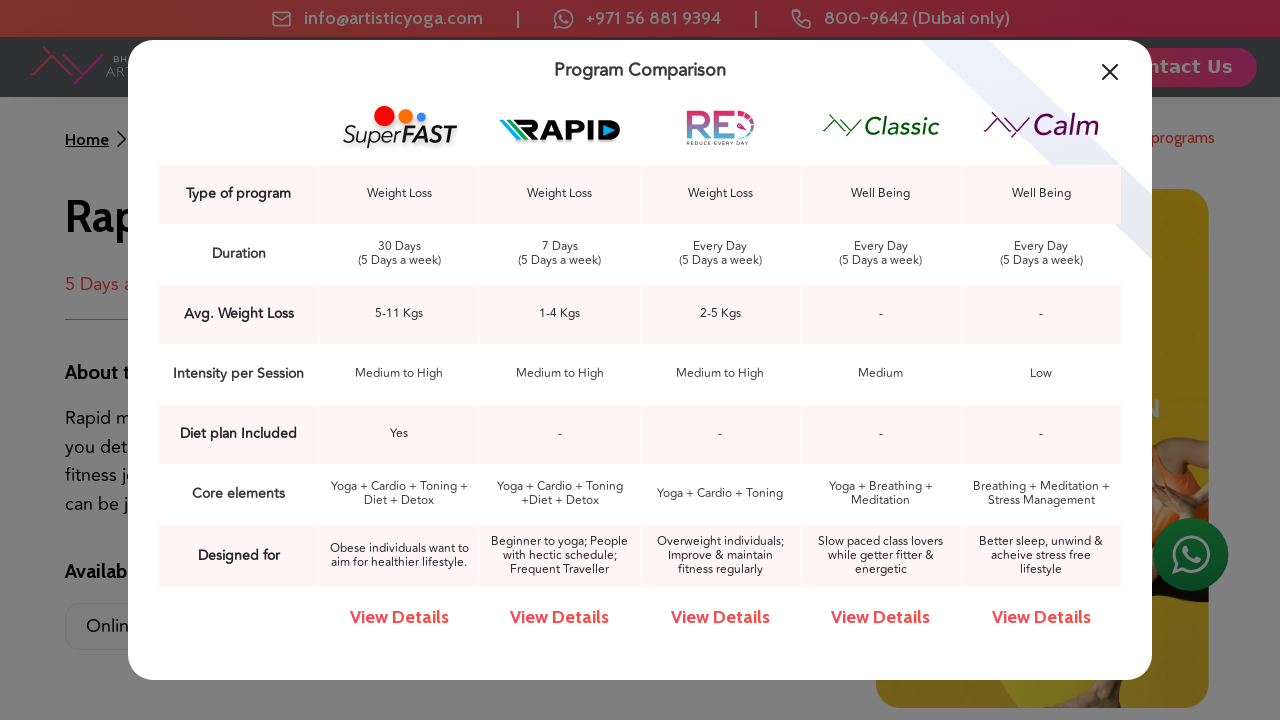

Clicked on fifth column in comparison chart at (881, 617) on xpath=//td[5]/p
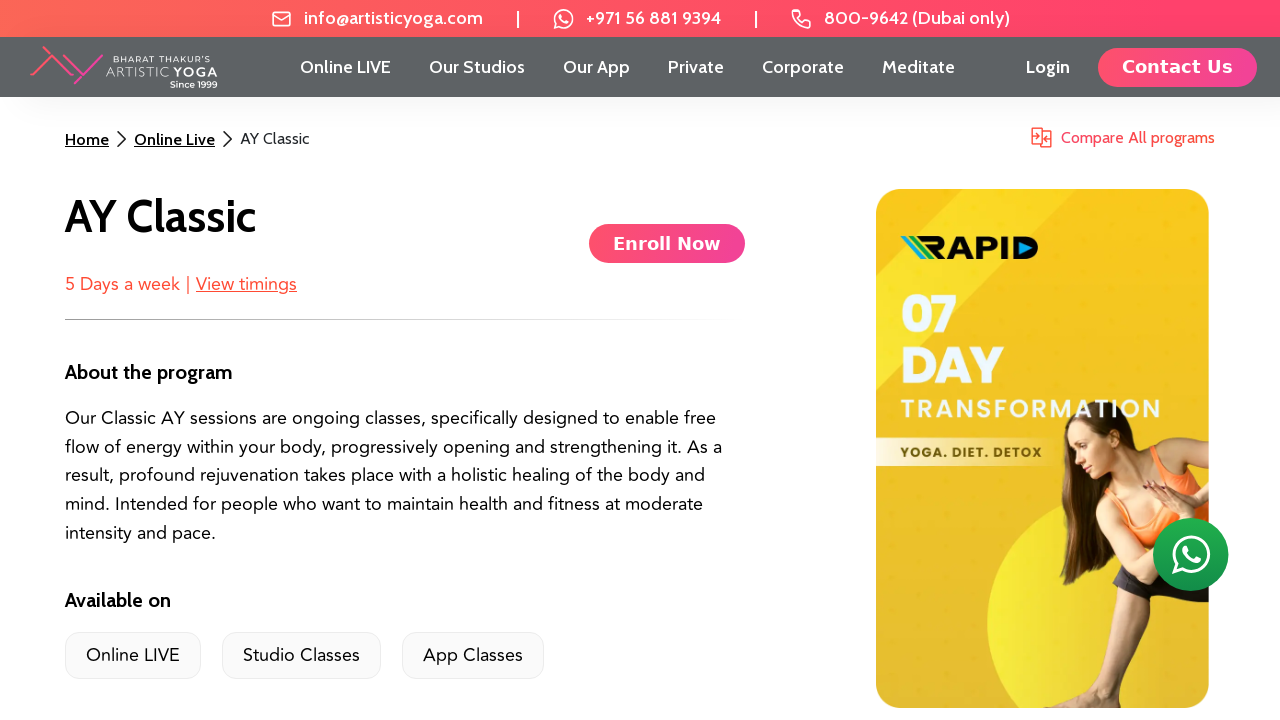

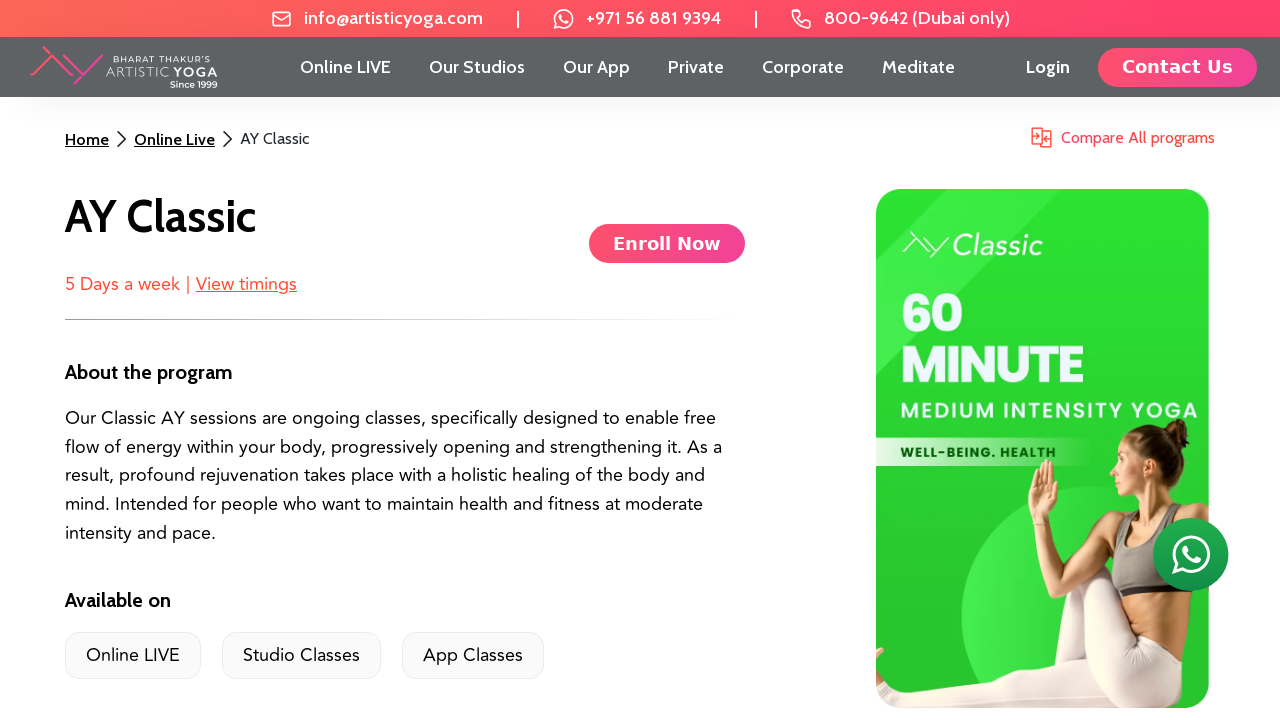